Tests navigation menu functionality by hovering over each main menu item to reveal submenus on Urban Ladder furniture website

Starting URL: https://www.urbanladder.com/

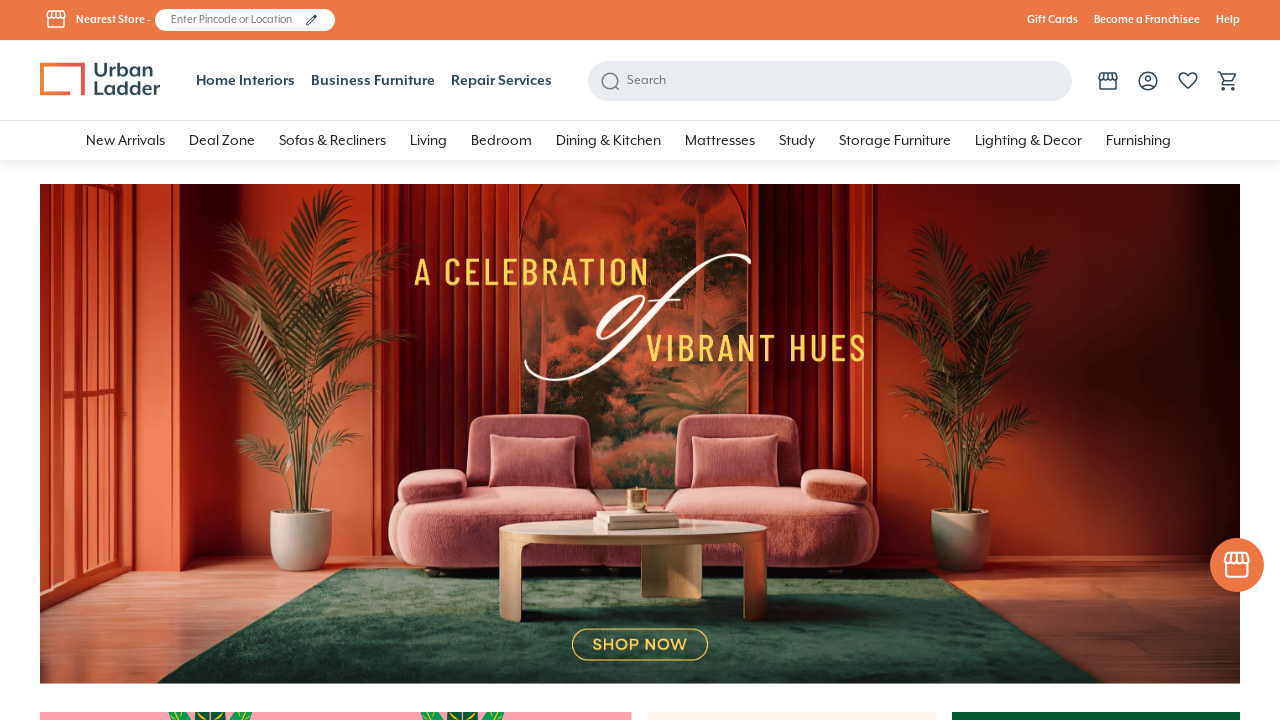

Retrieved all main menu items from navigation on a.close-reveal-modal.hide-mobile
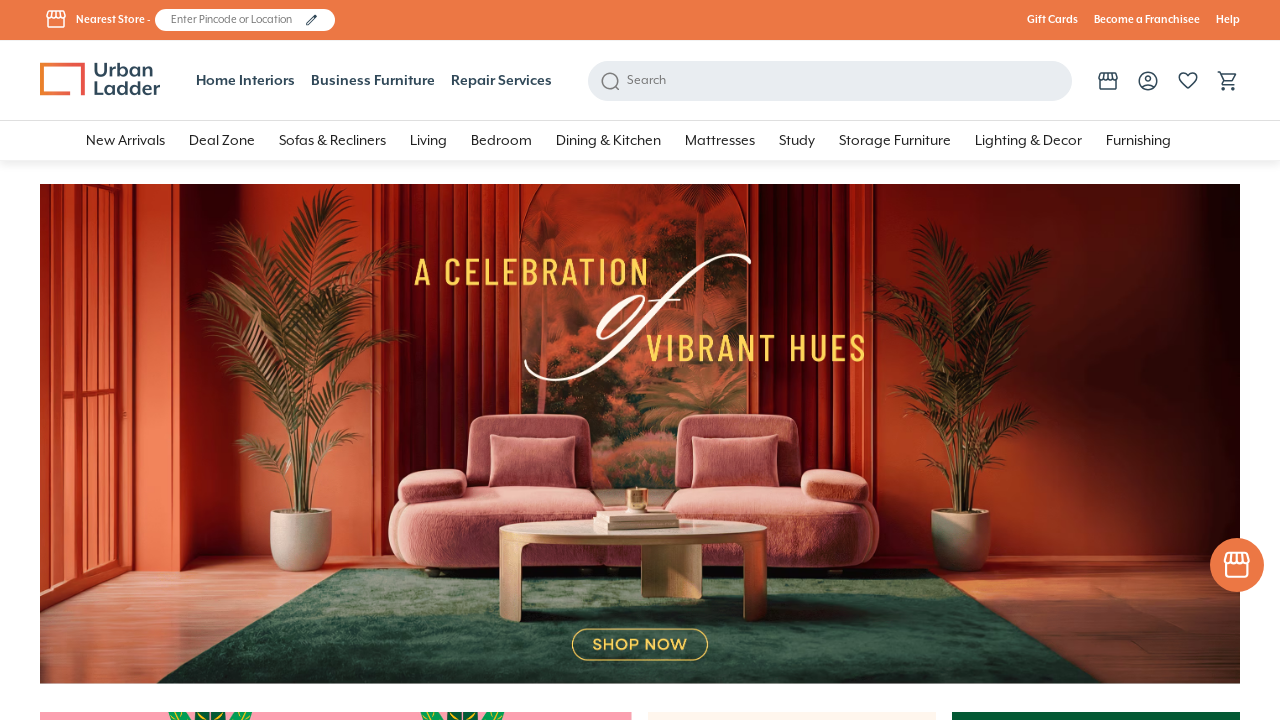

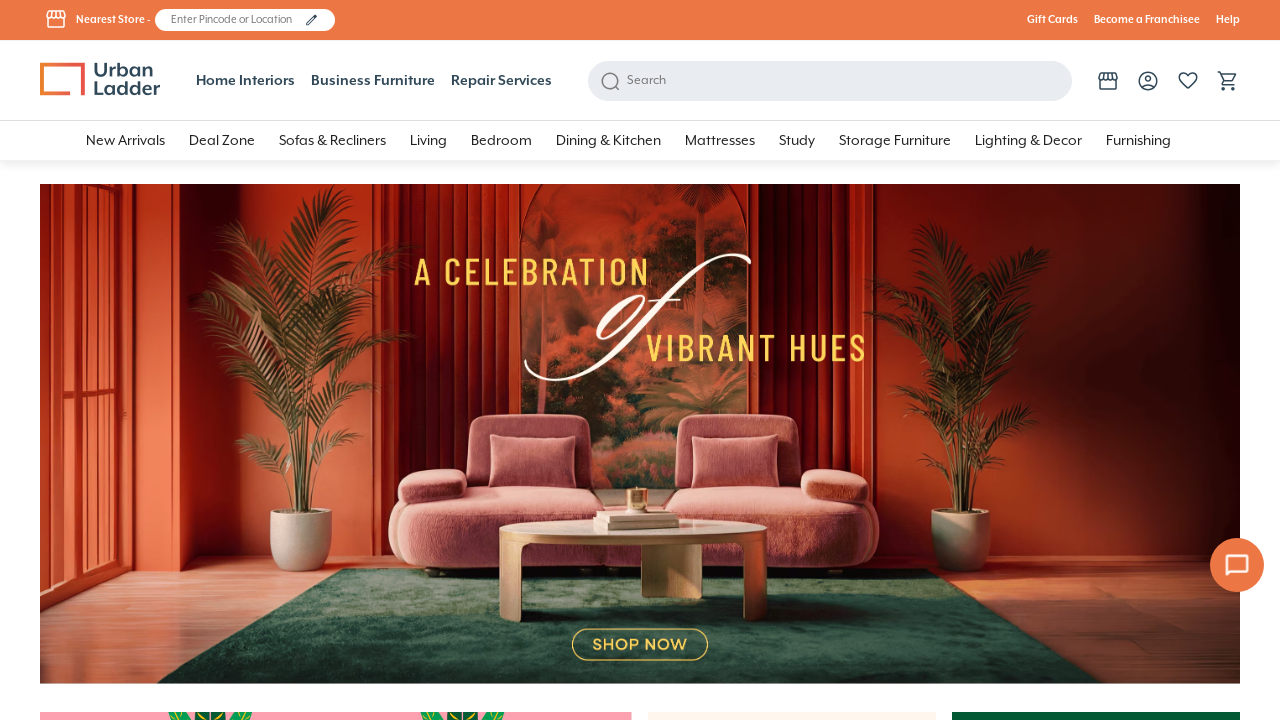